Tests iframe switching and JavaScript alert handling by navigating to a W3Schools tryit page, switching to an iframe, clicking a button that triggers an alert, accepting the alert, and switching back to the parent frame.

Starting URL: https://www.w3schools.com/jsref/tryit.asp?filename=tryjsref_alert

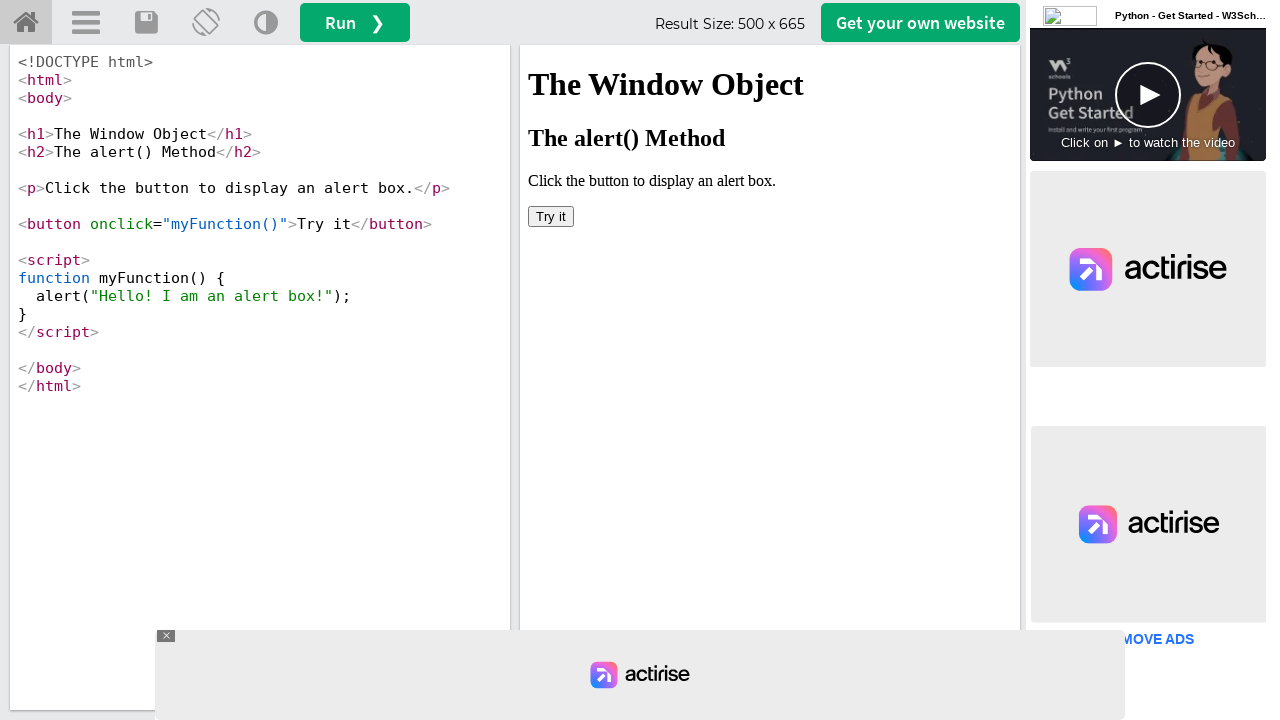

Waited for iframe #iframeResult to load
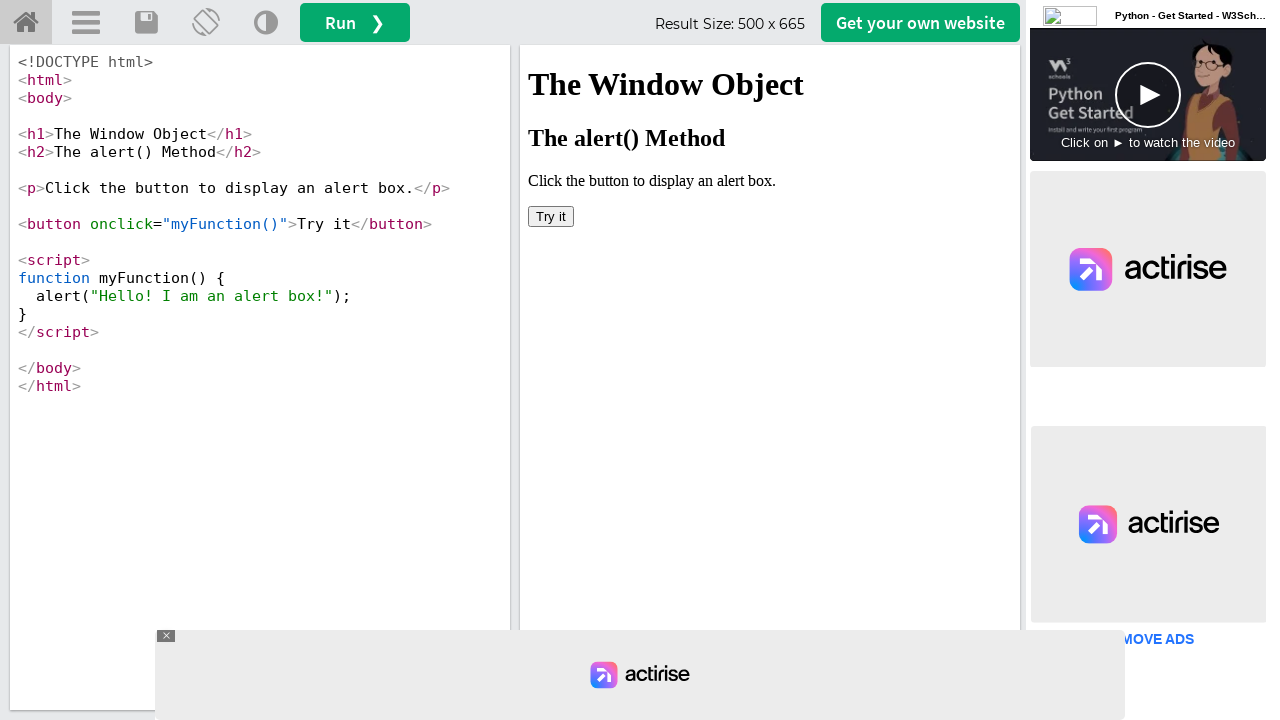

Located and switched to iframe #iframeResult
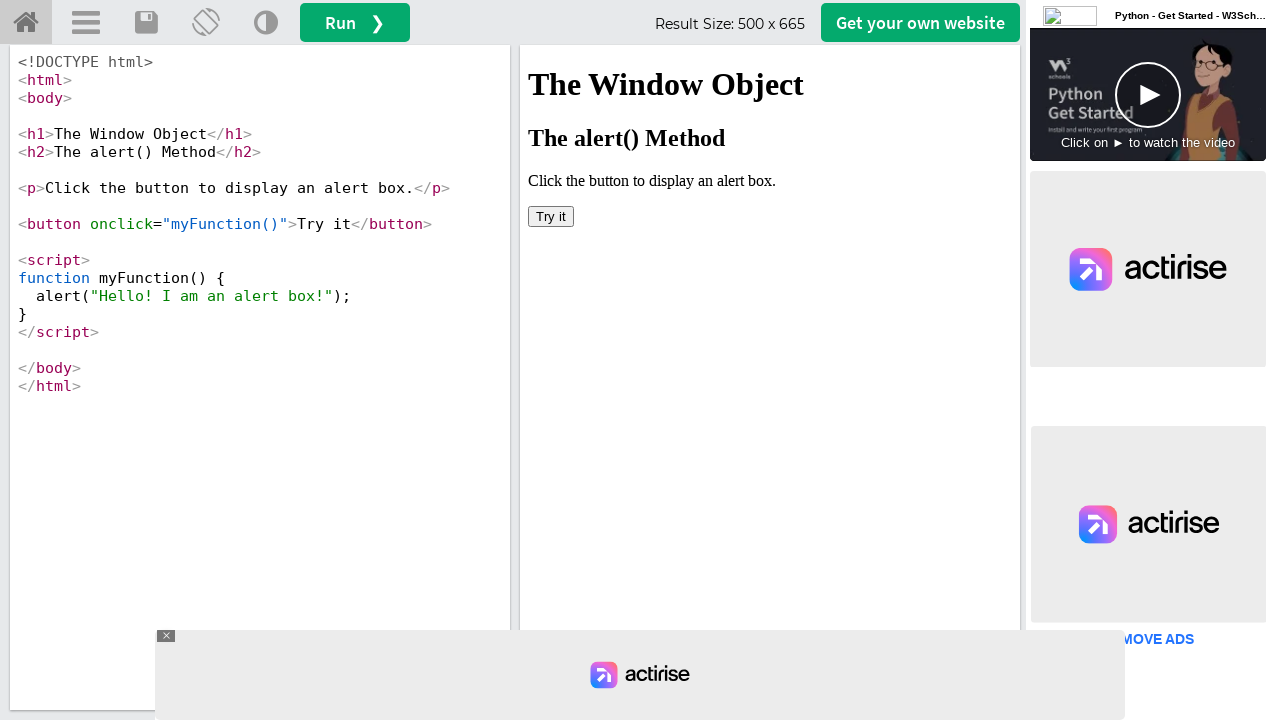

Set up dialog handler to accept alerts
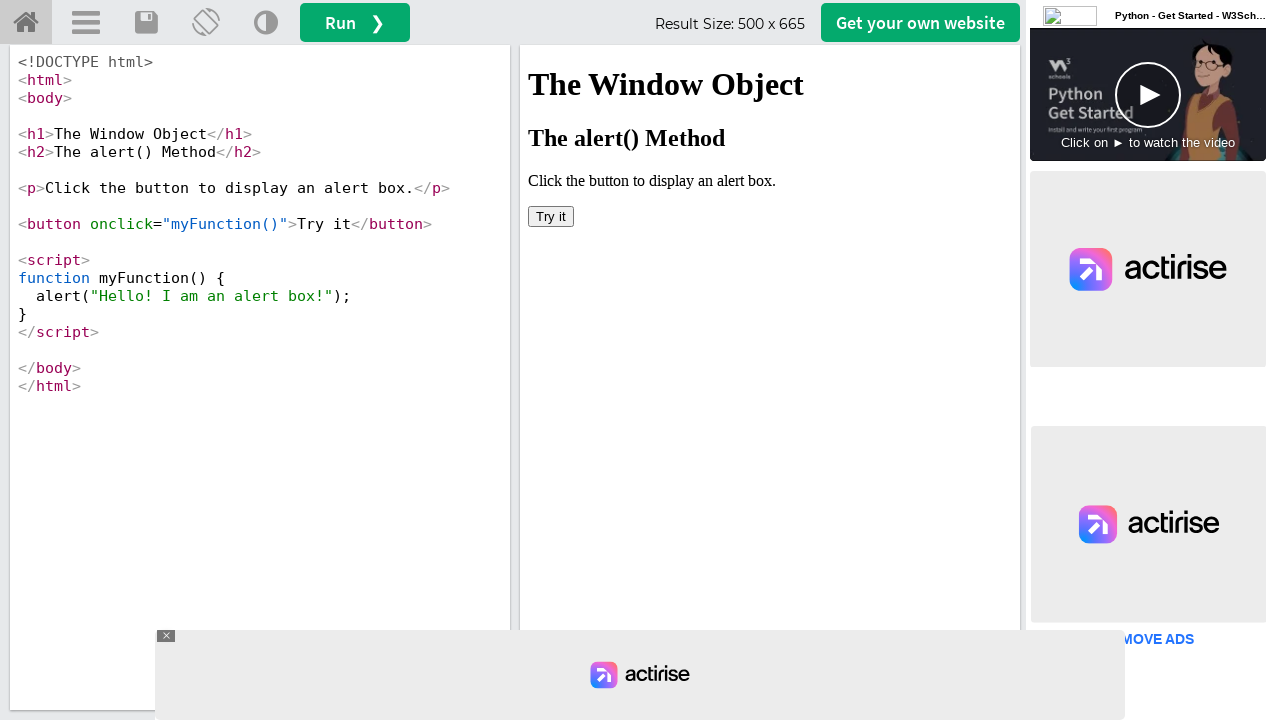

Clicked button inside iframe that triggers alert at (551, 216) on #iframeResult >> internal:control=enter-frame >> xpath=/html/body/button
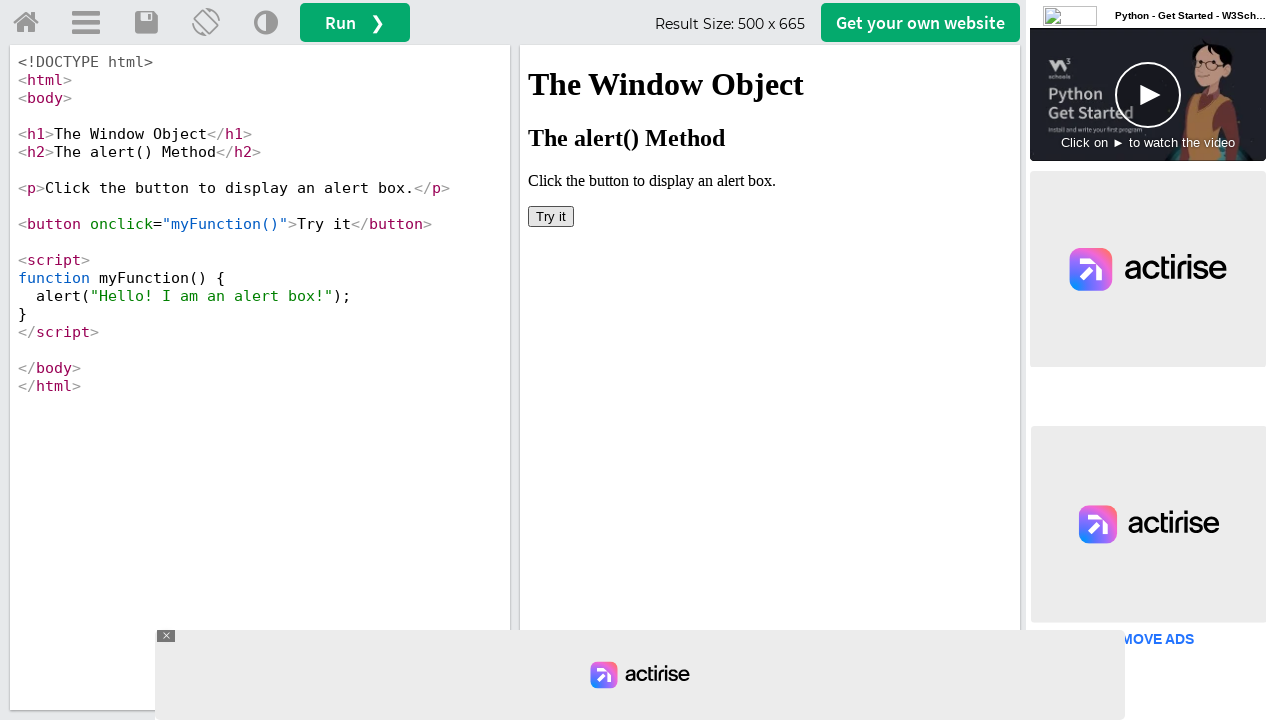

Waited 2 seconds for alert to be handled
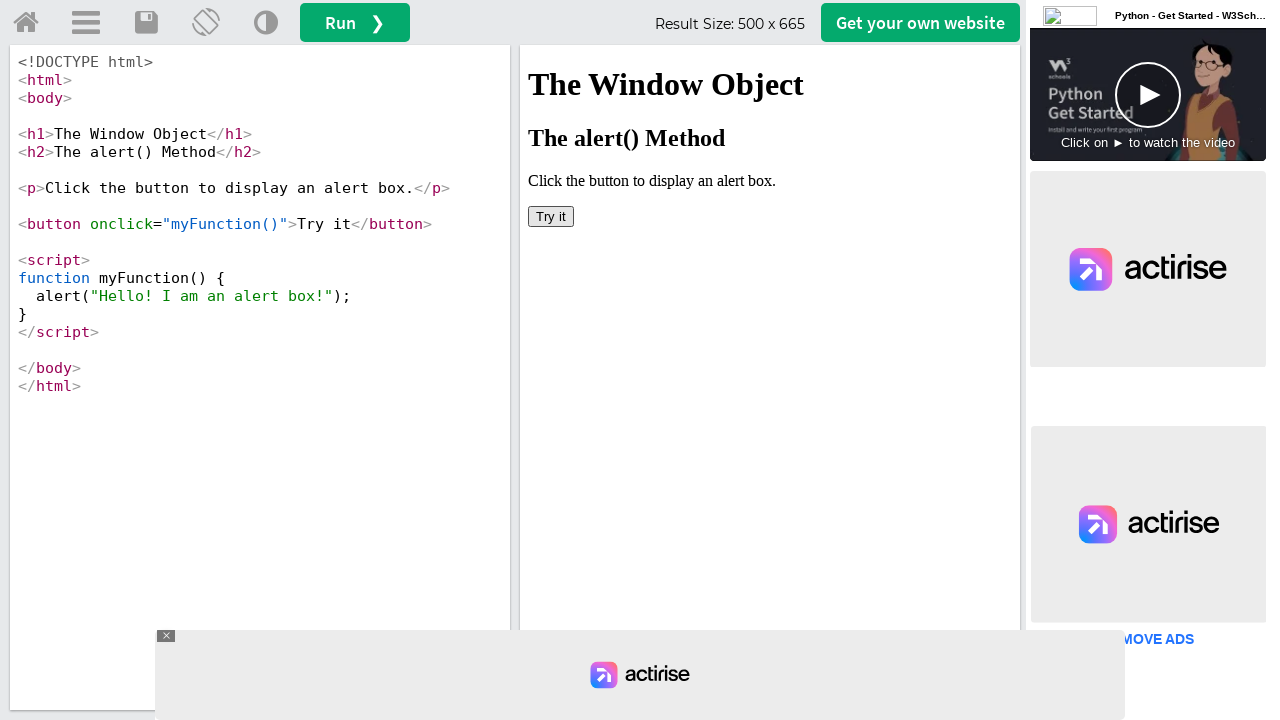

Retrieved page title: W3Schools Tryit Editor
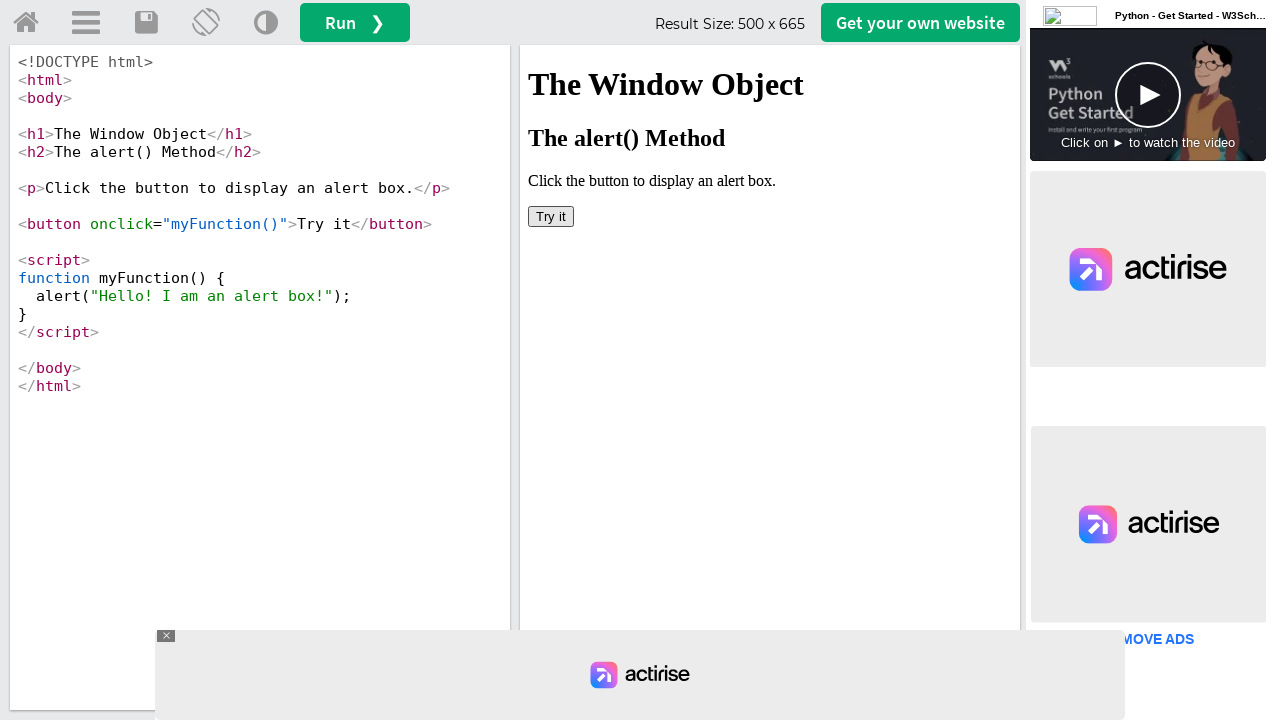

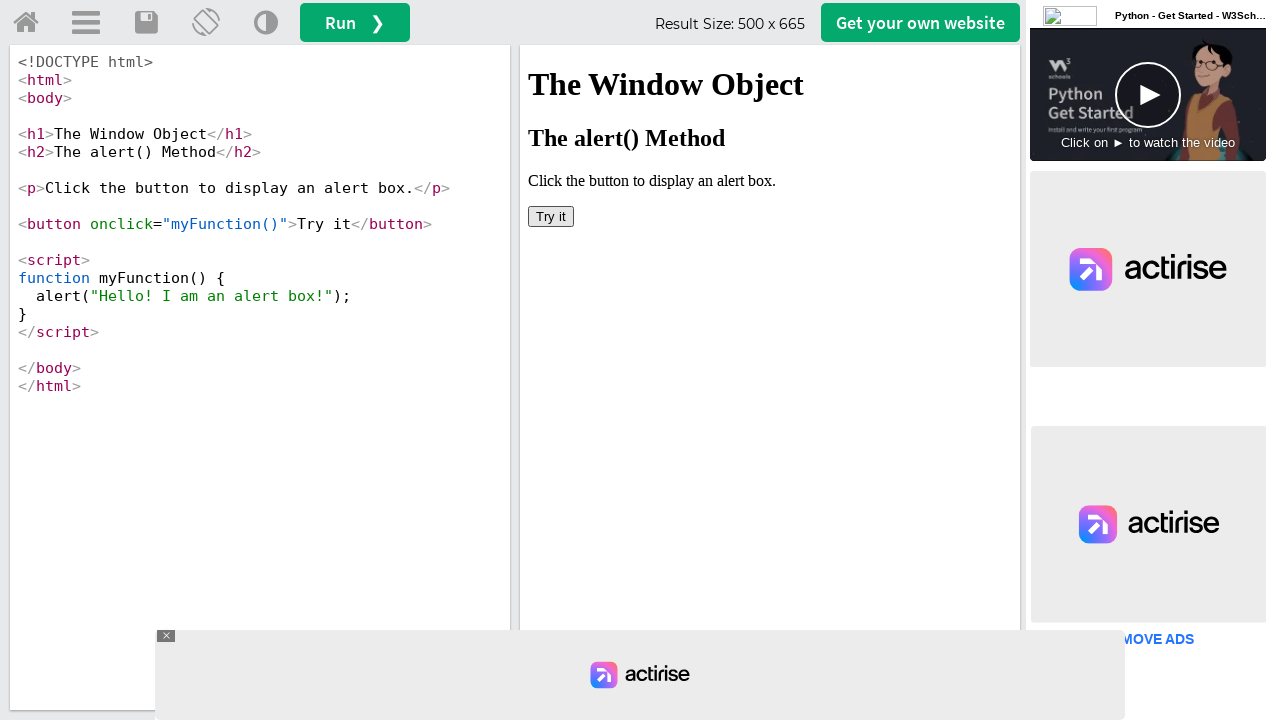